Tests link navigation in the footer section by opening multiple links in new tabs and verifying they load successfully

Starting URL: https://rahulshettyacademy.com/AutomationPractice/

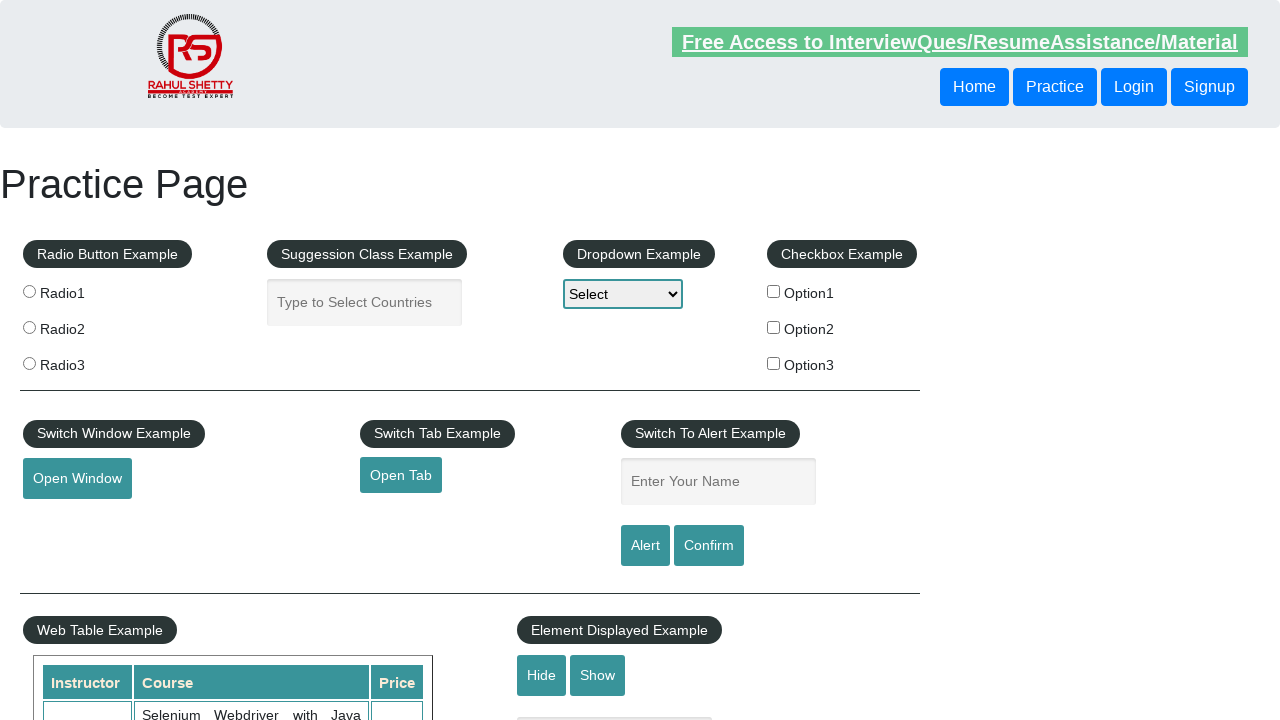

Counted total links on page
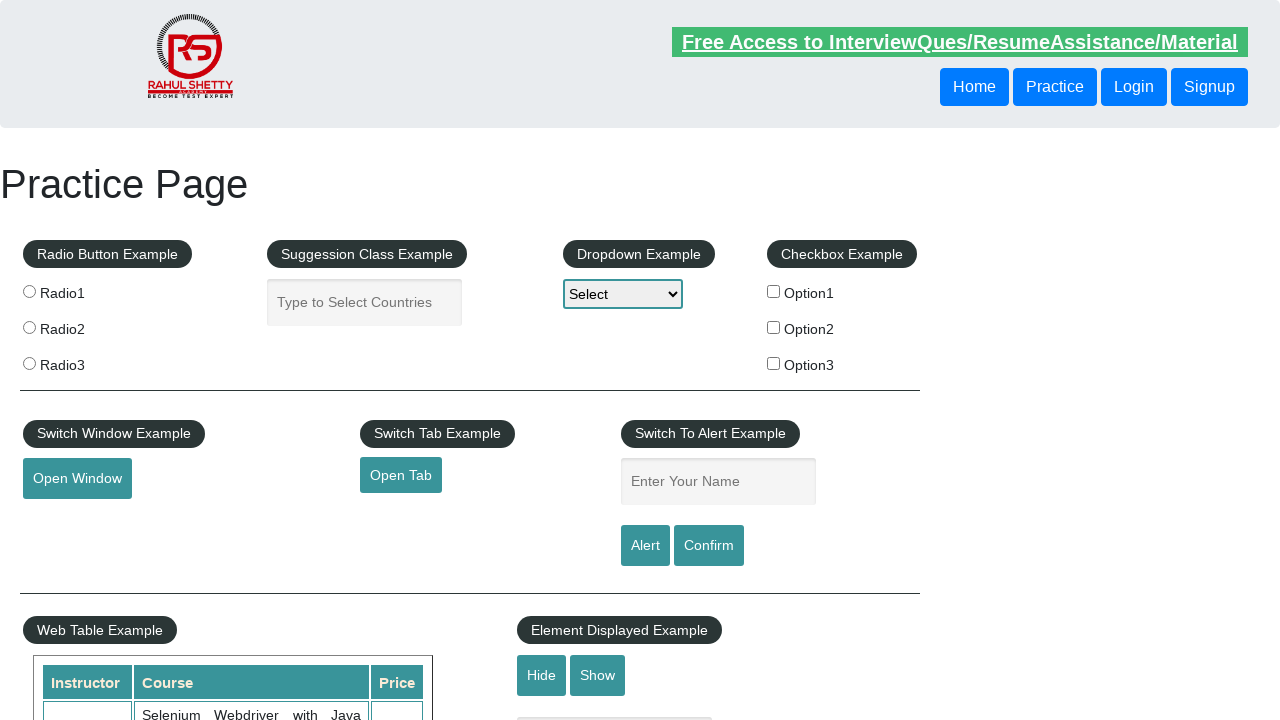

Located footer section and counted links
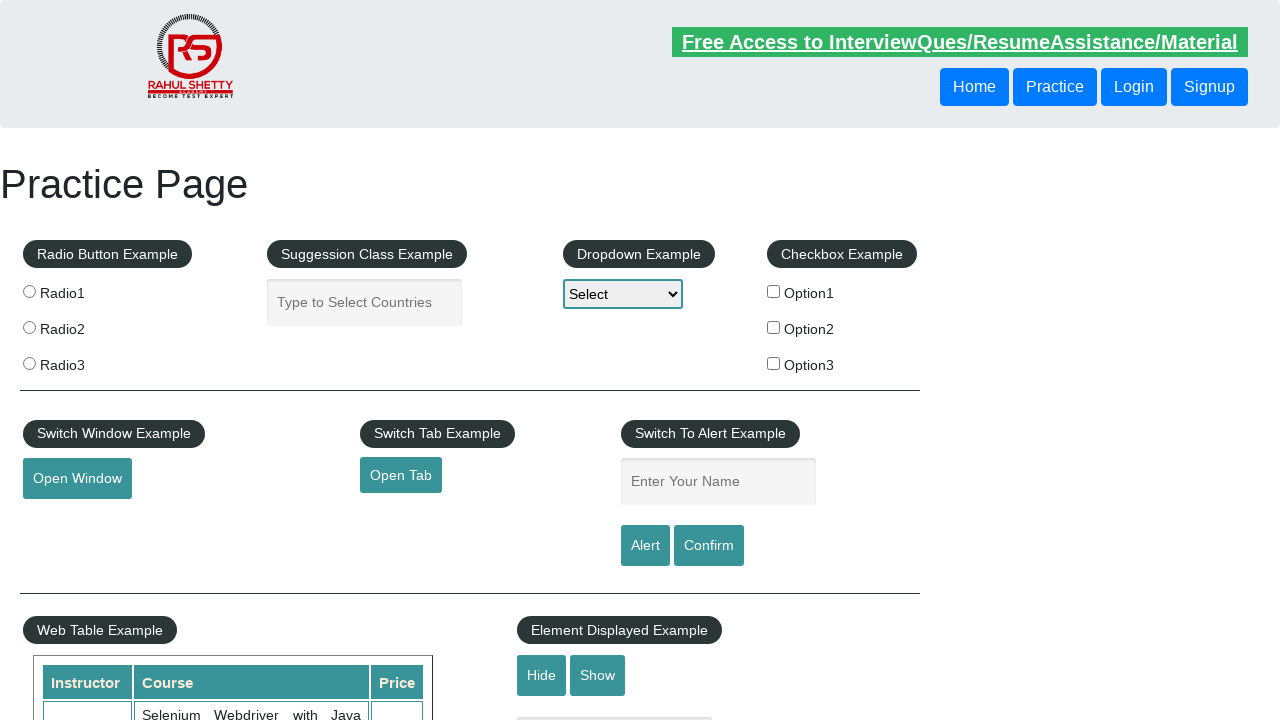

Located first column of footer section and counted links
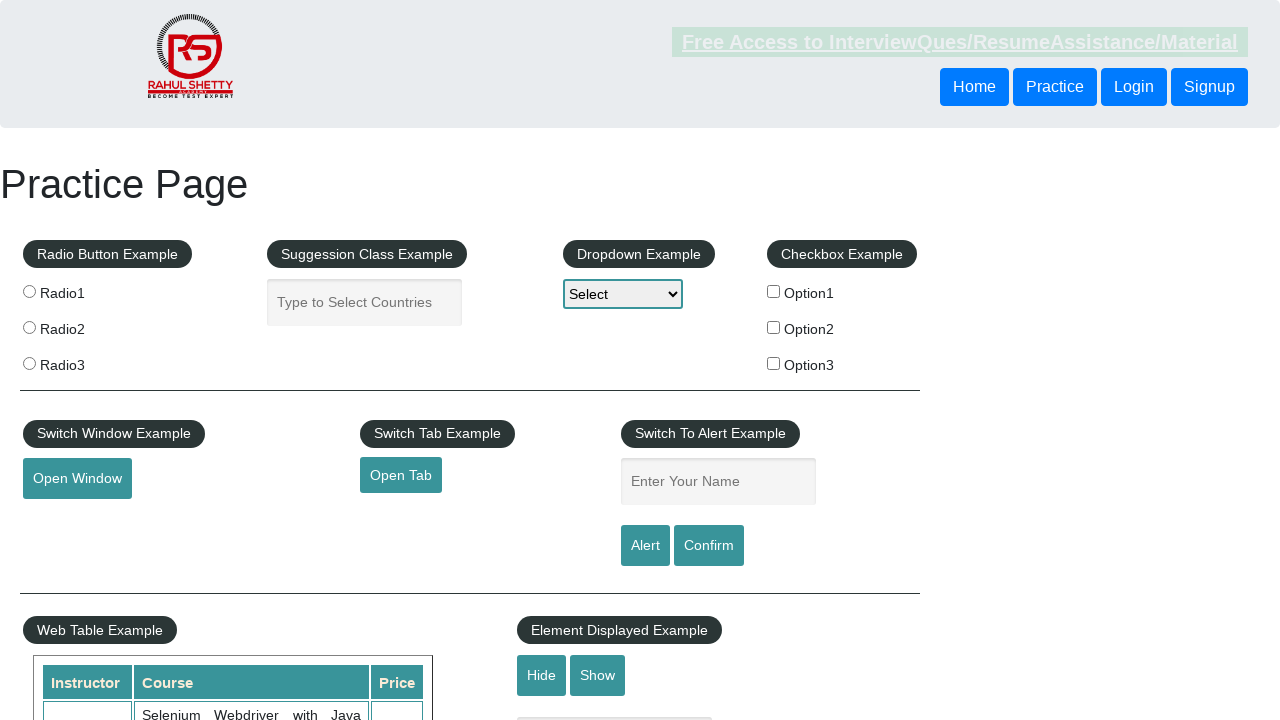

Brought tab to front
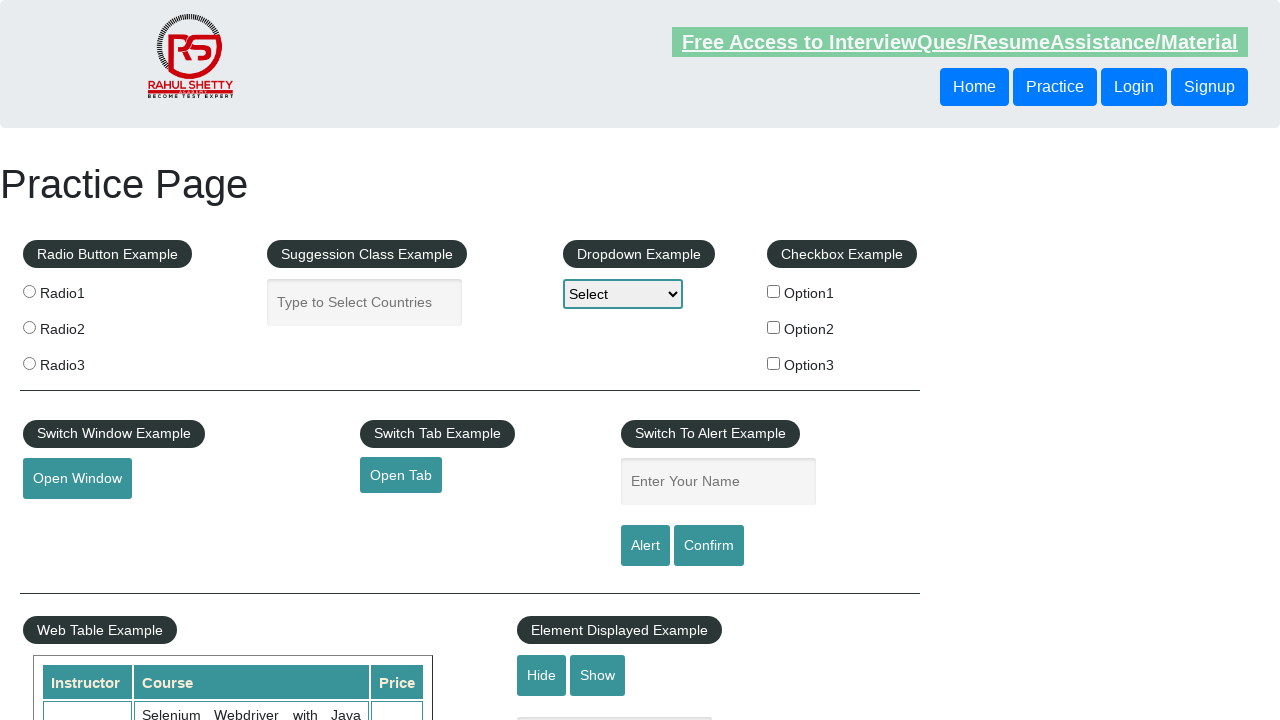

Retrieved page title: Practice Page
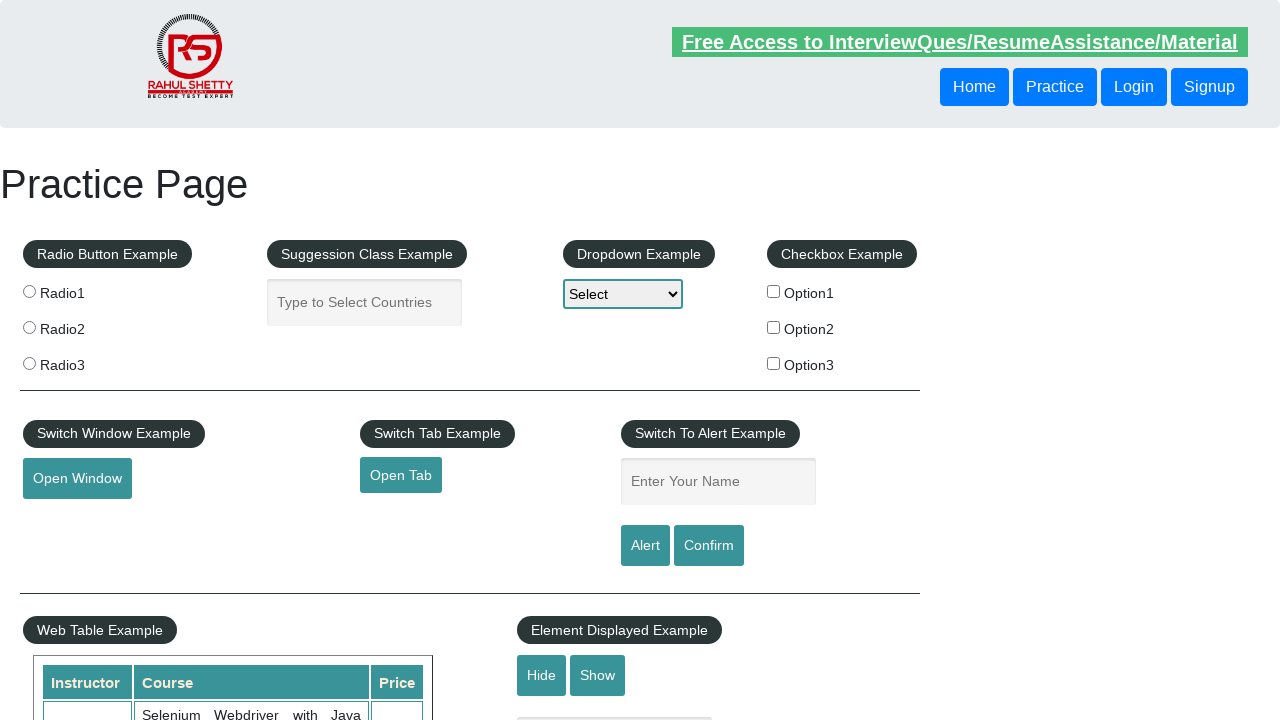

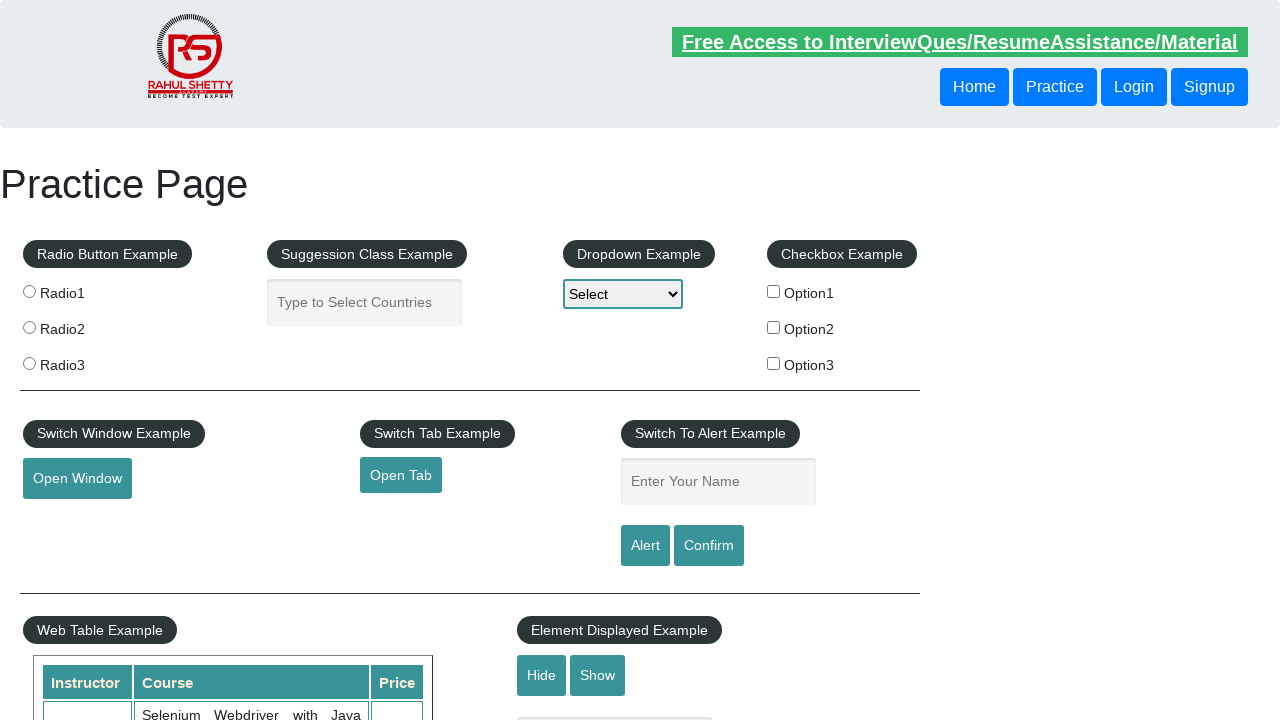